Navigates to Python.org homepage and verifies that the events widget displays event times and names

Starting URL: https://www.python.org

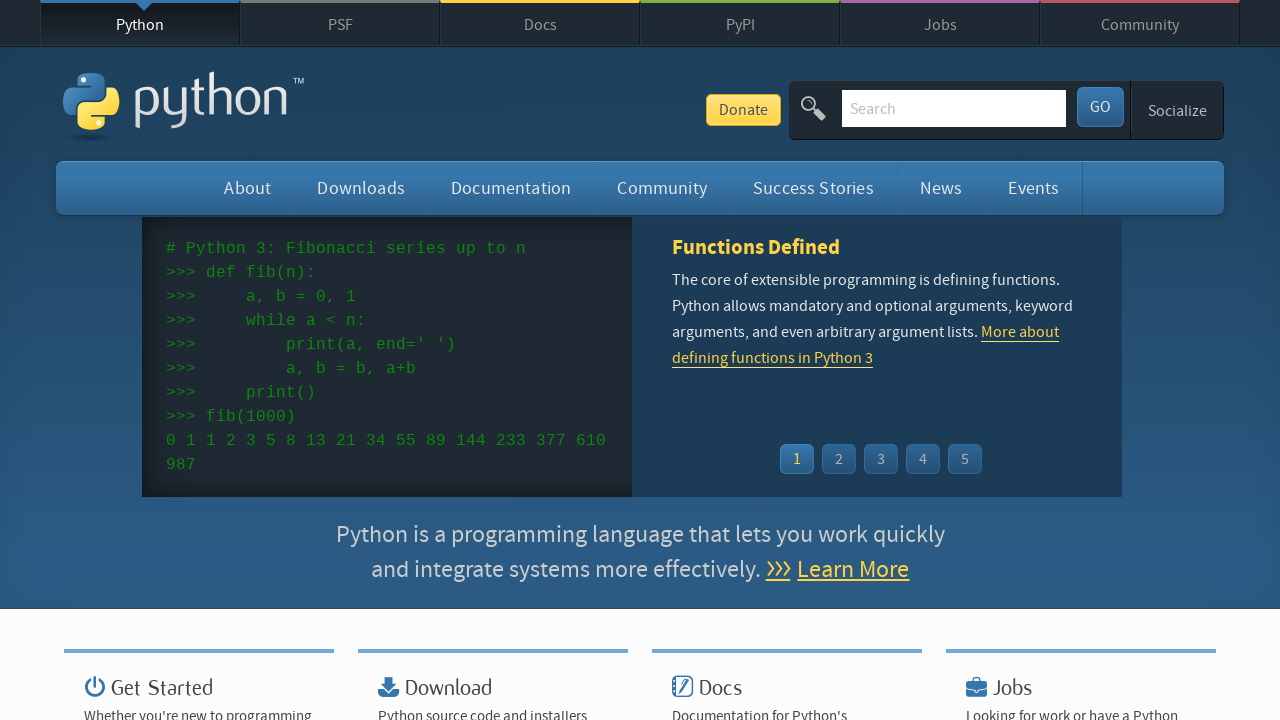

Navigated to Python.org homepage
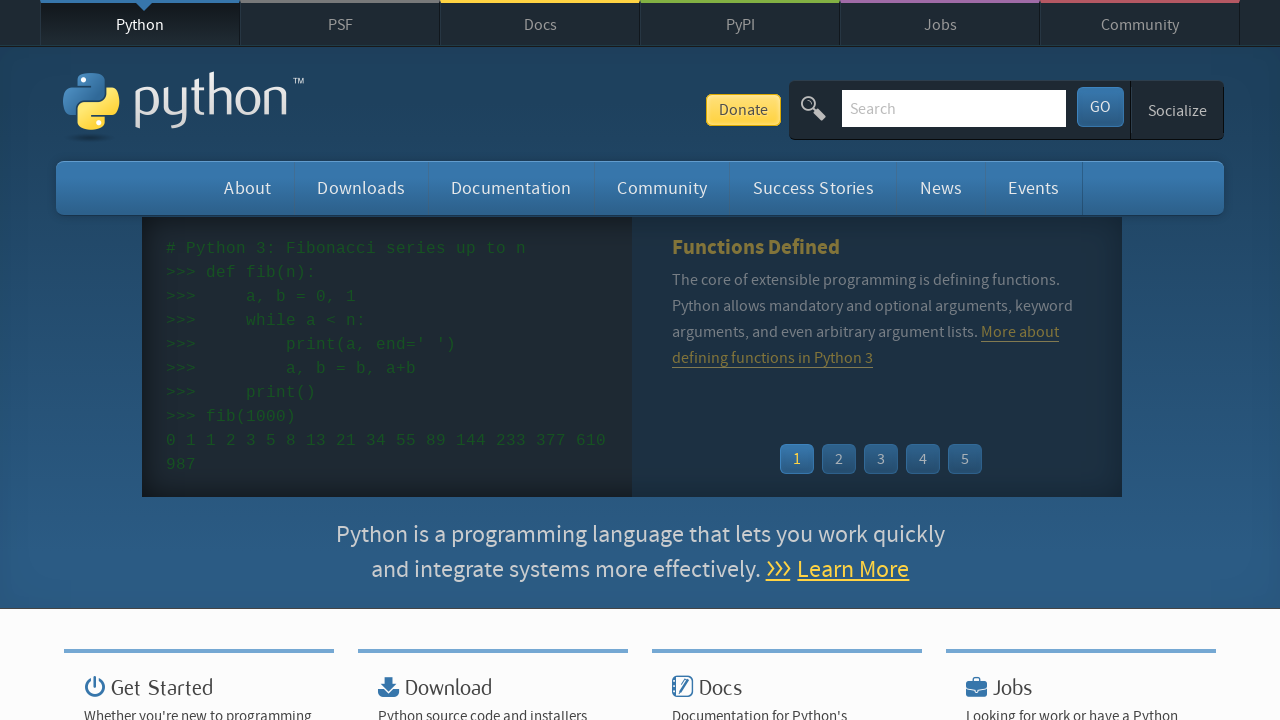

Event widget time elements loaded
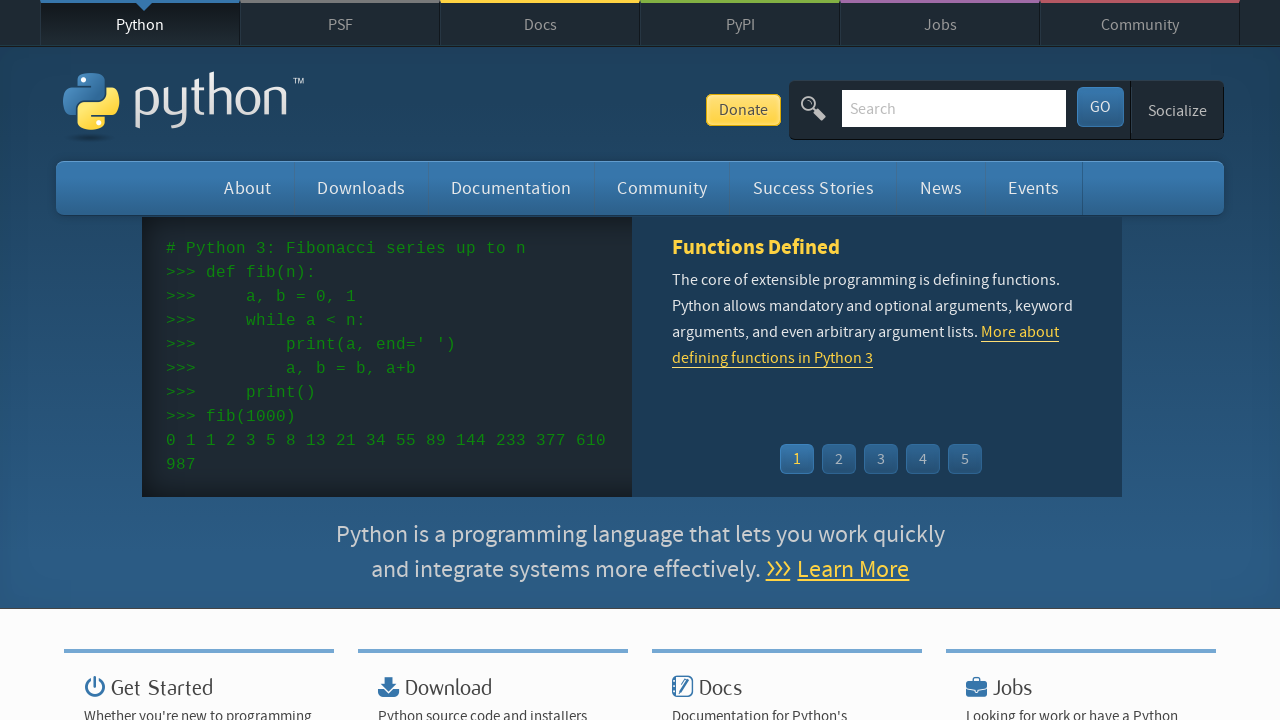

Event names and links verified in widget
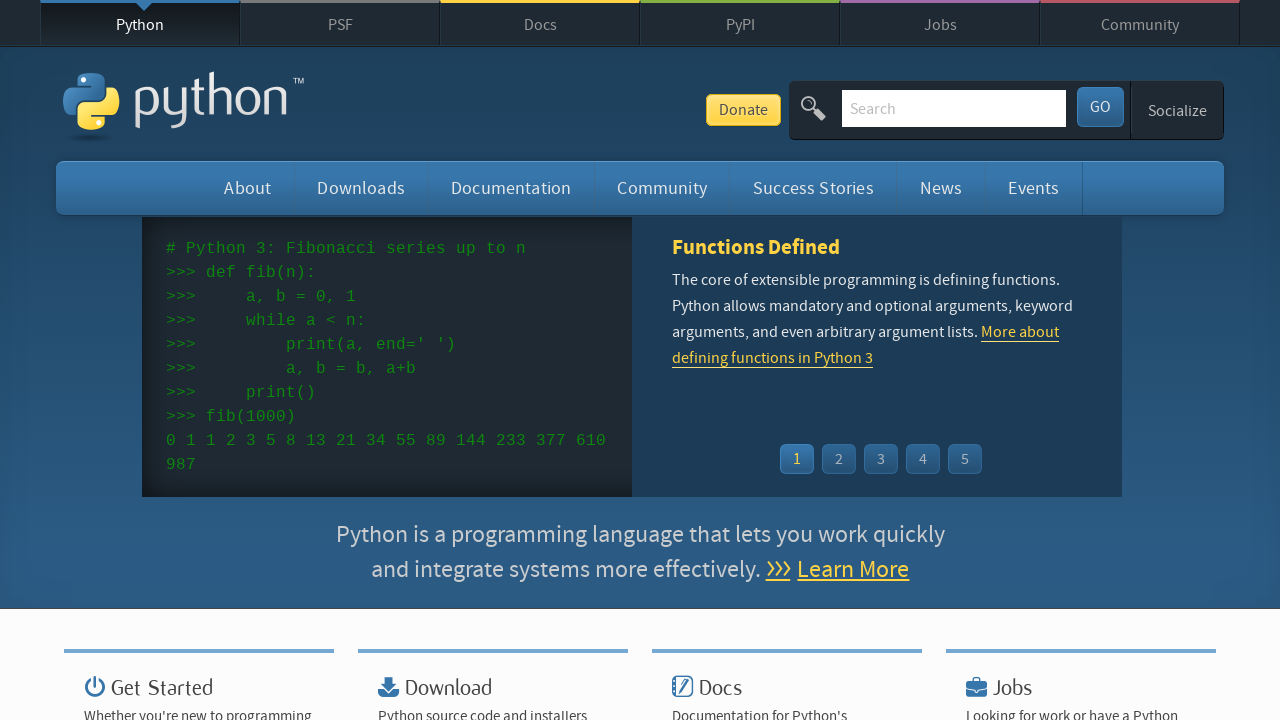

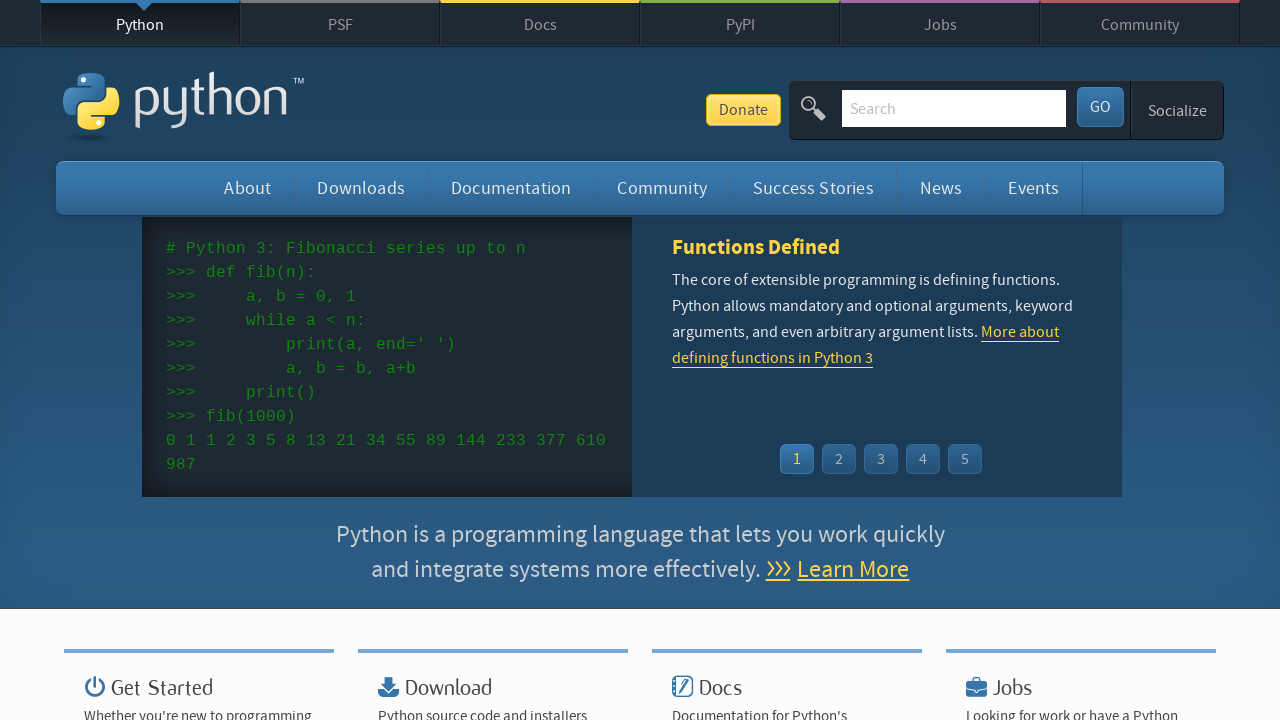